Tests a todo list application by adding three todo items and verifying they appear in the list

Starting URL: https://eviltester.github.io/simpletodolist/todo.html#/&eviltester

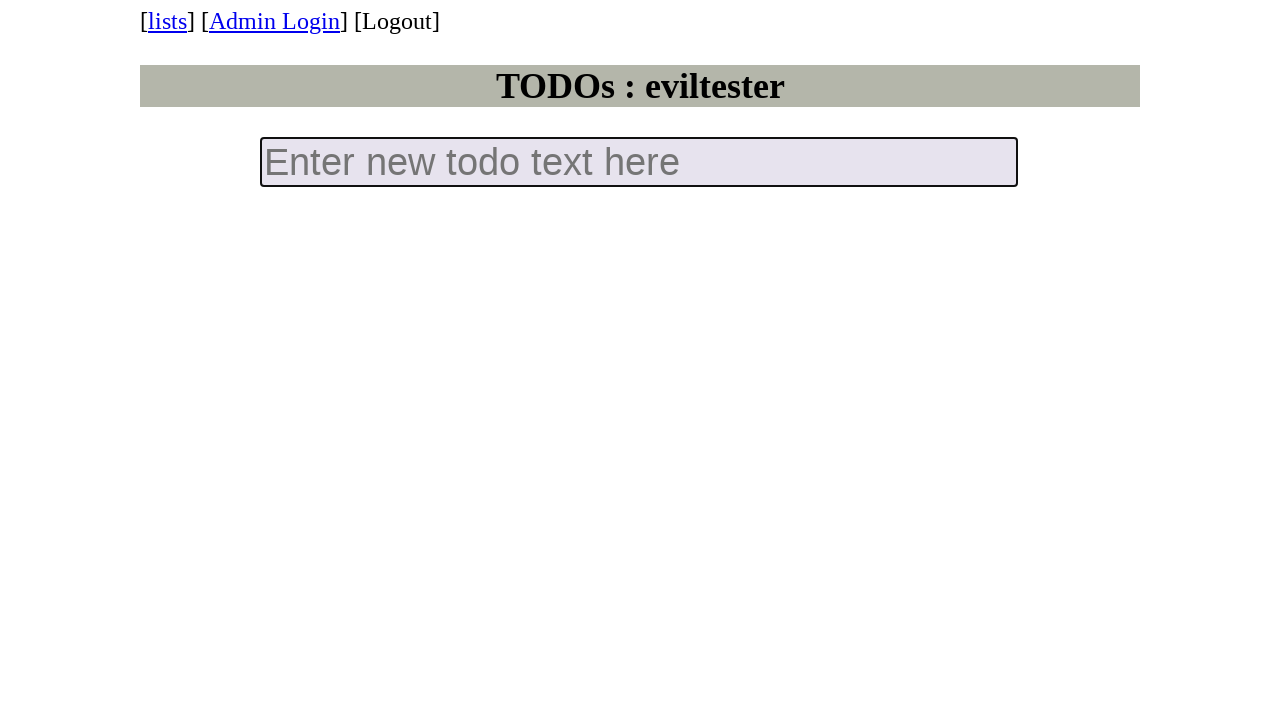

Filled input field with 'todo 1' on input.new-todo
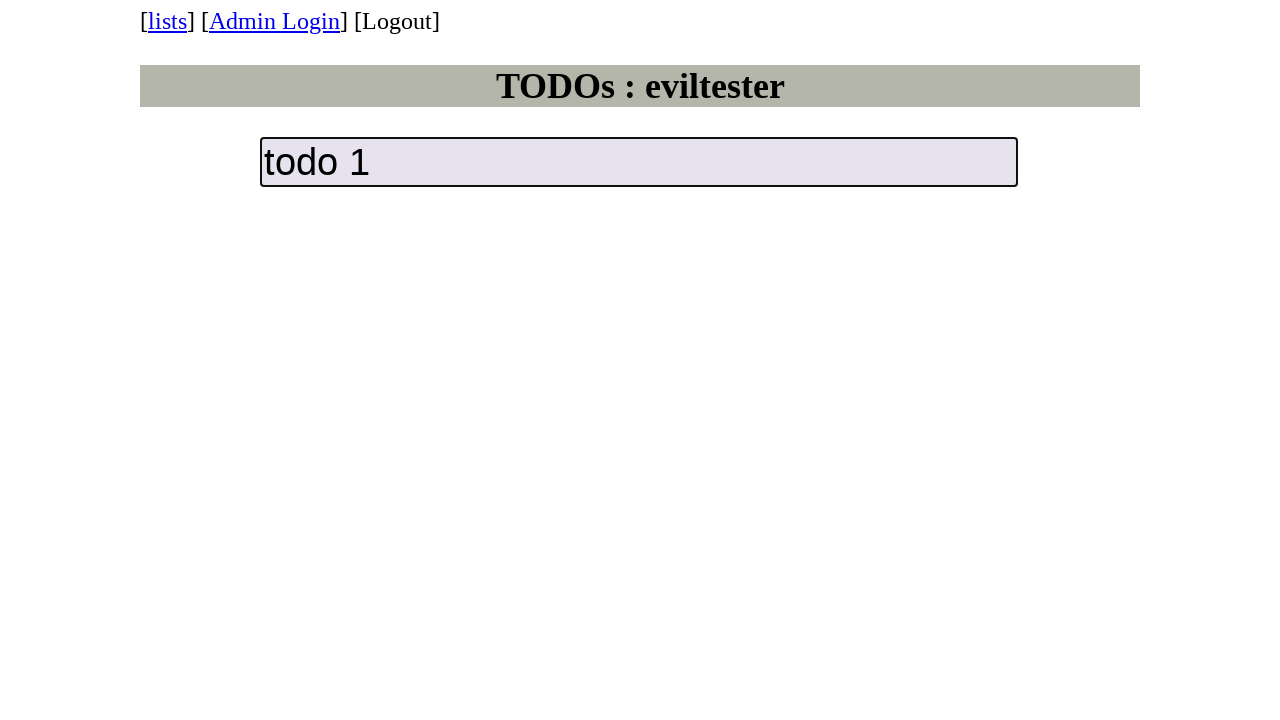

Pressed Enter to add first todo item on input.new-todo
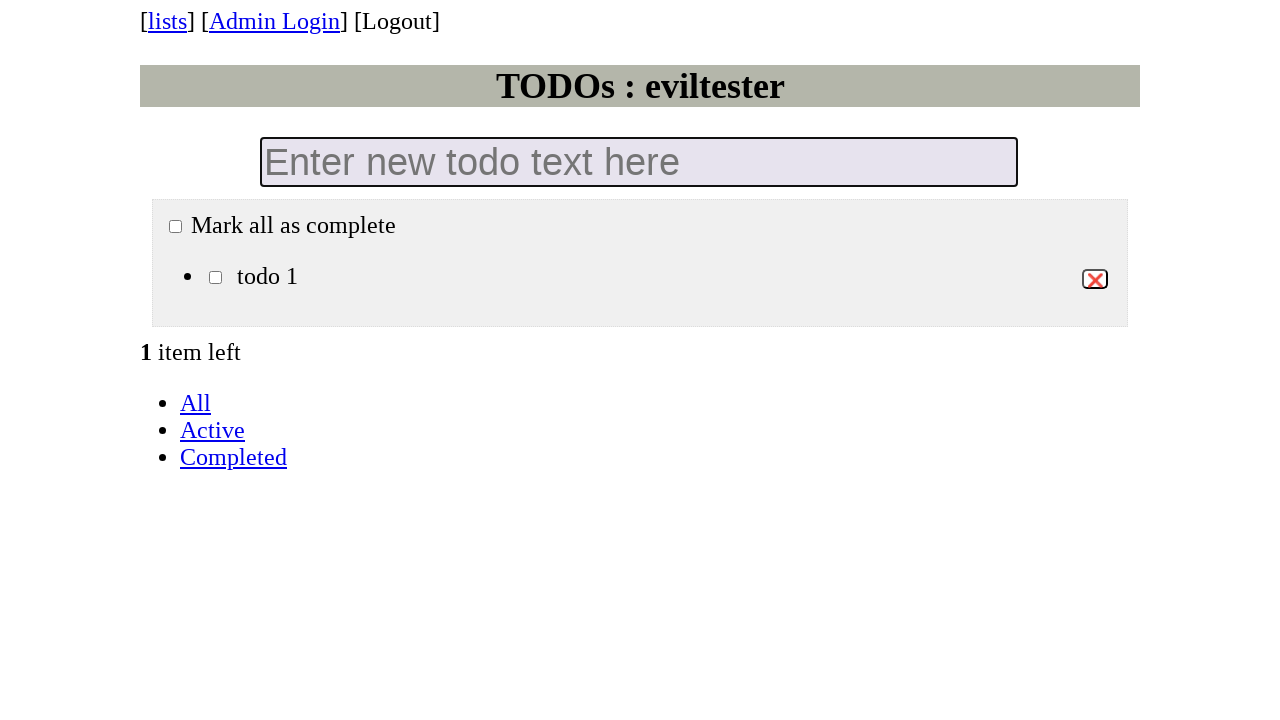

Filled input field with 'todo 2' on input.new-todo
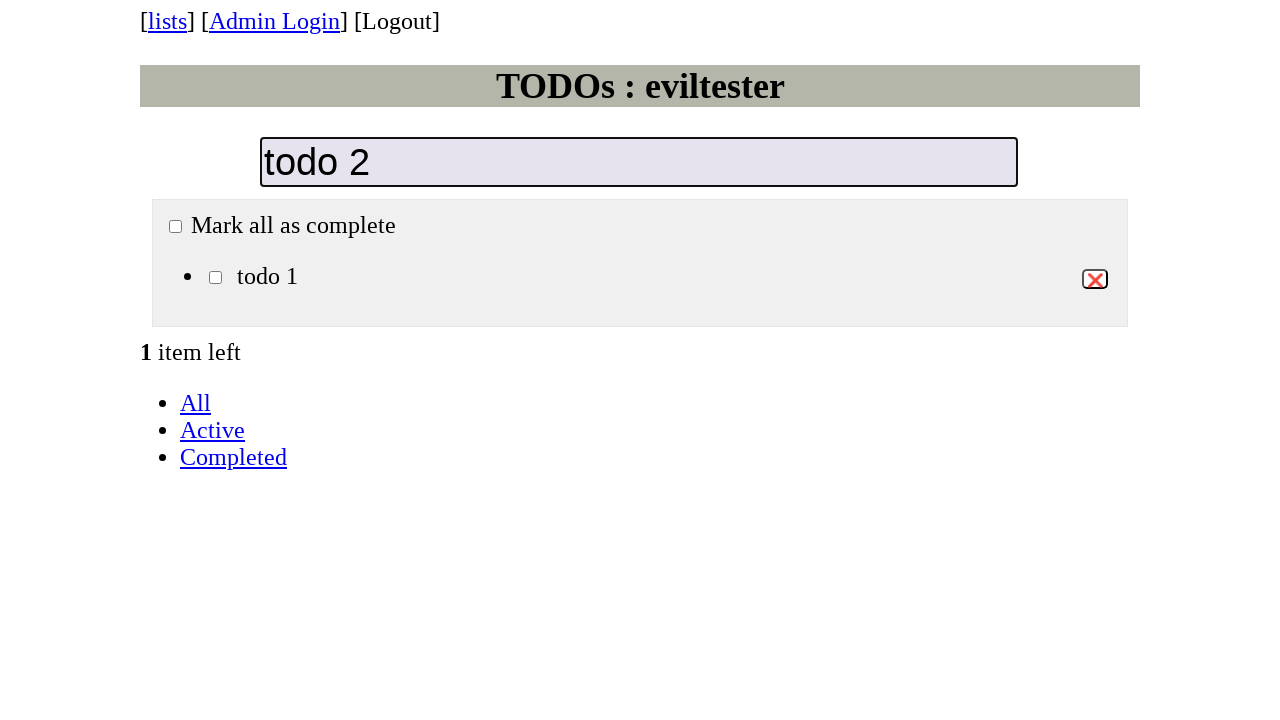

Pressed Enter to add second todo item on input.new-todo
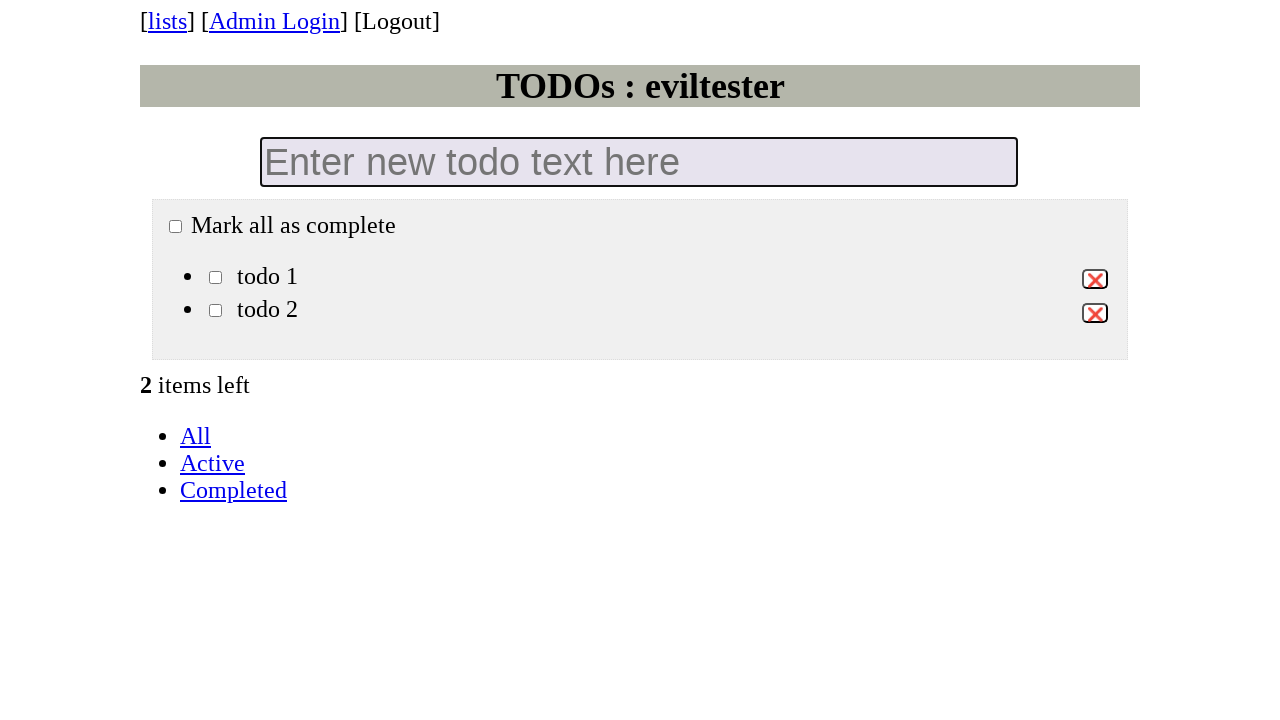

Filled input field with 'todo 3' on input.new-todo
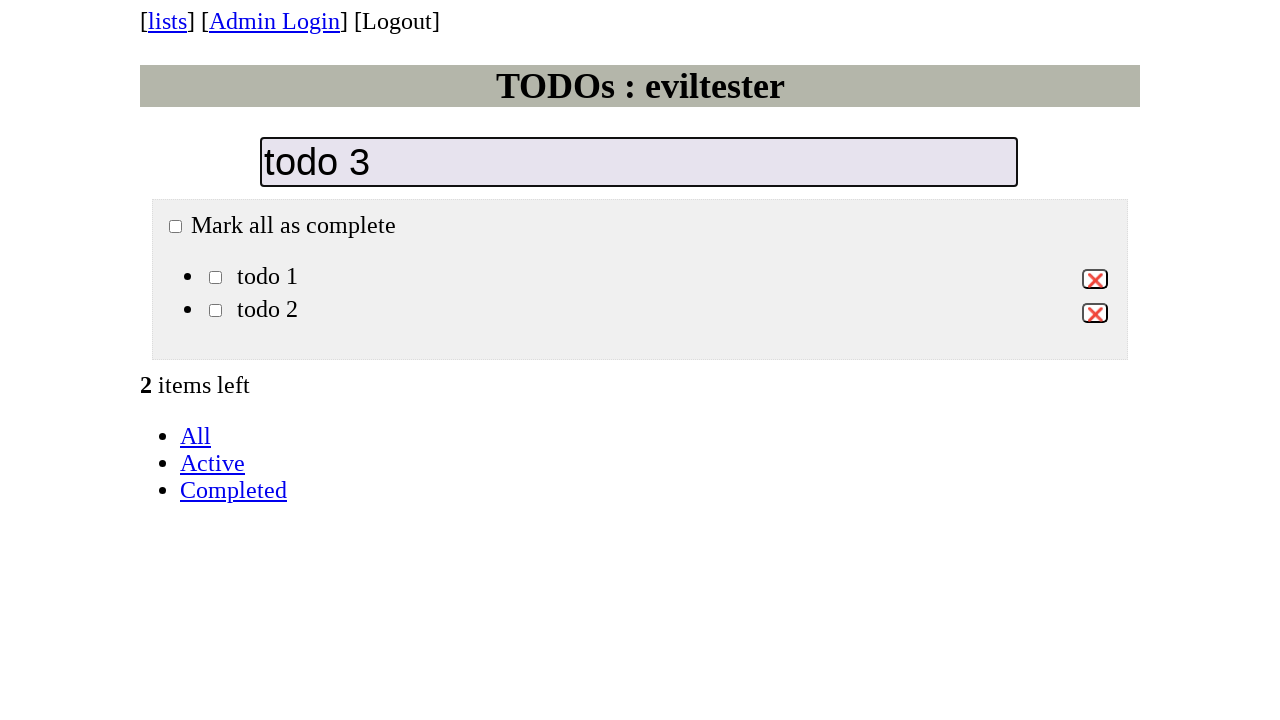

Pressed Enter to add third todo item on input.new-todo
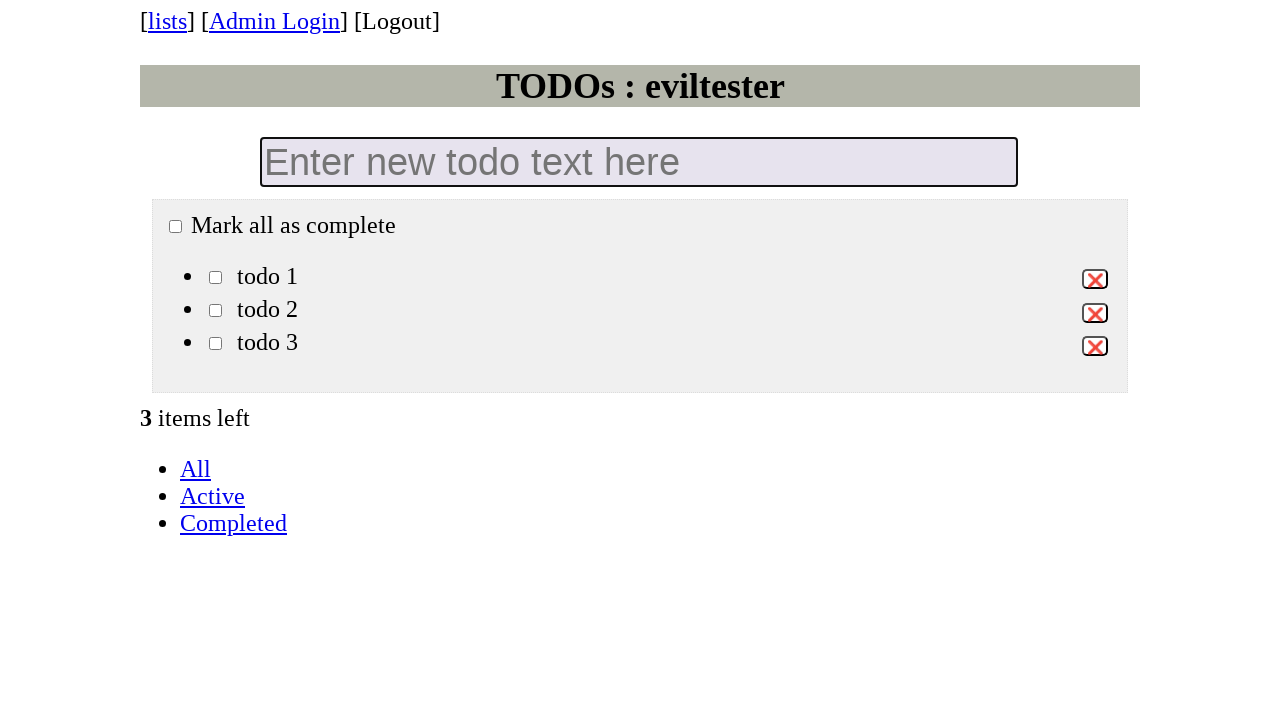

Located all todo item checkboxes in the list
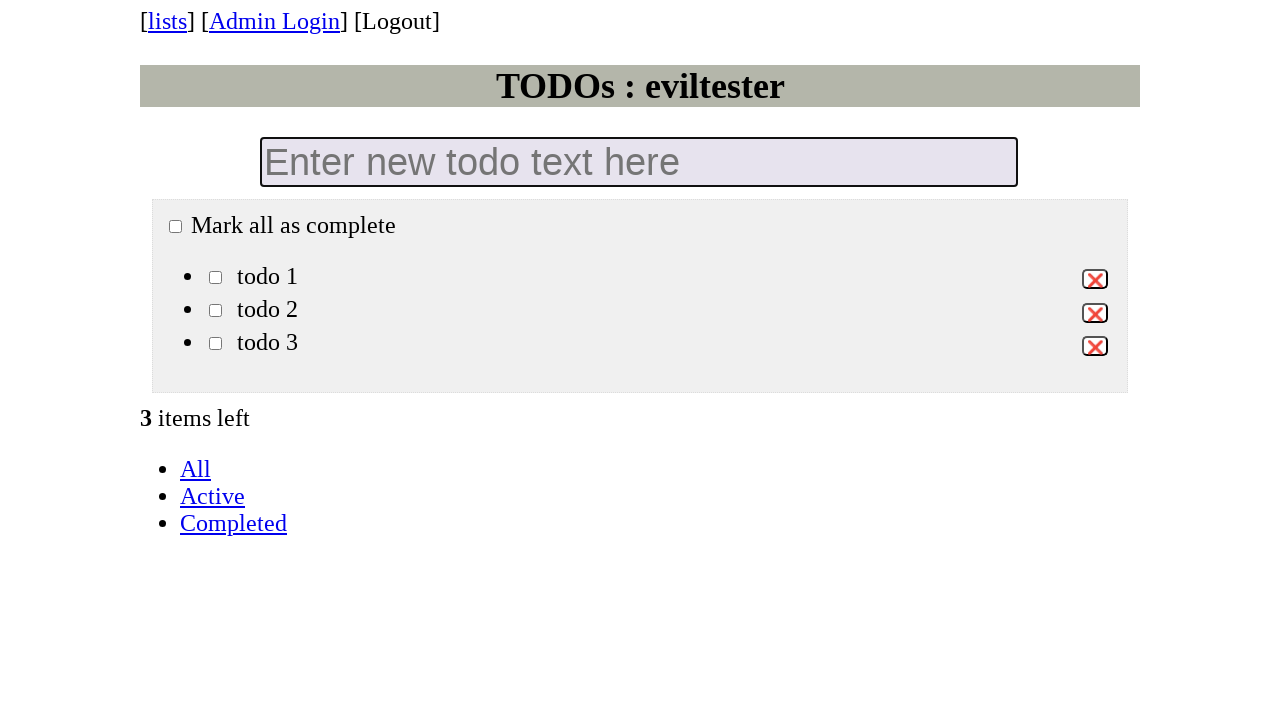

Verified that exactly 3 todo items are present in the list
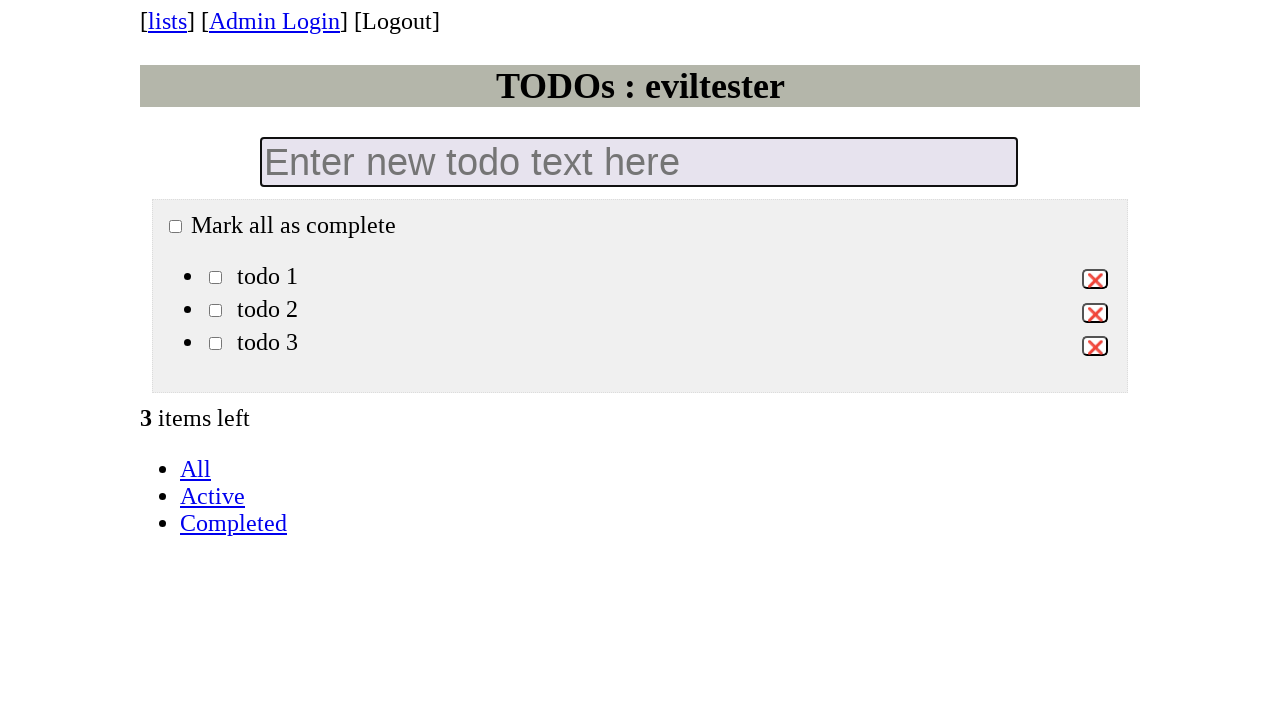

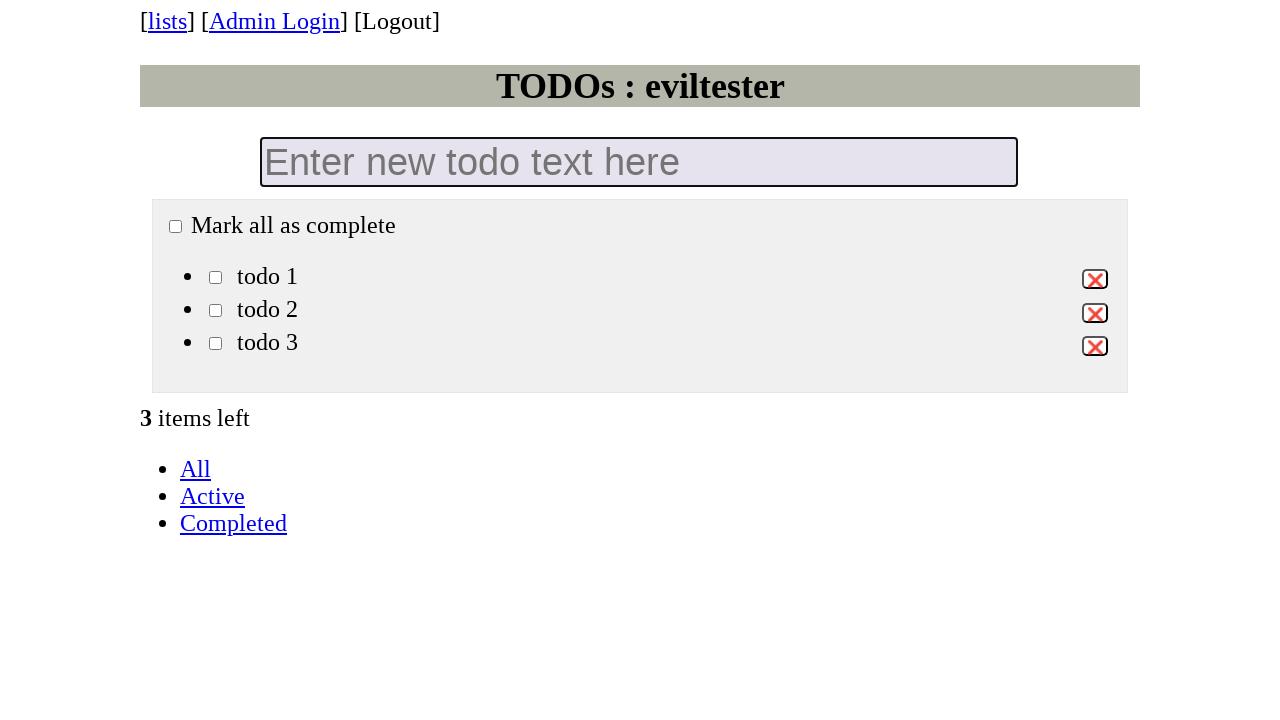